Navigates to the Freshworks homepage and verifies that footer links are present and loaded on the page.

Starting URL: https://www.freshworks.com/

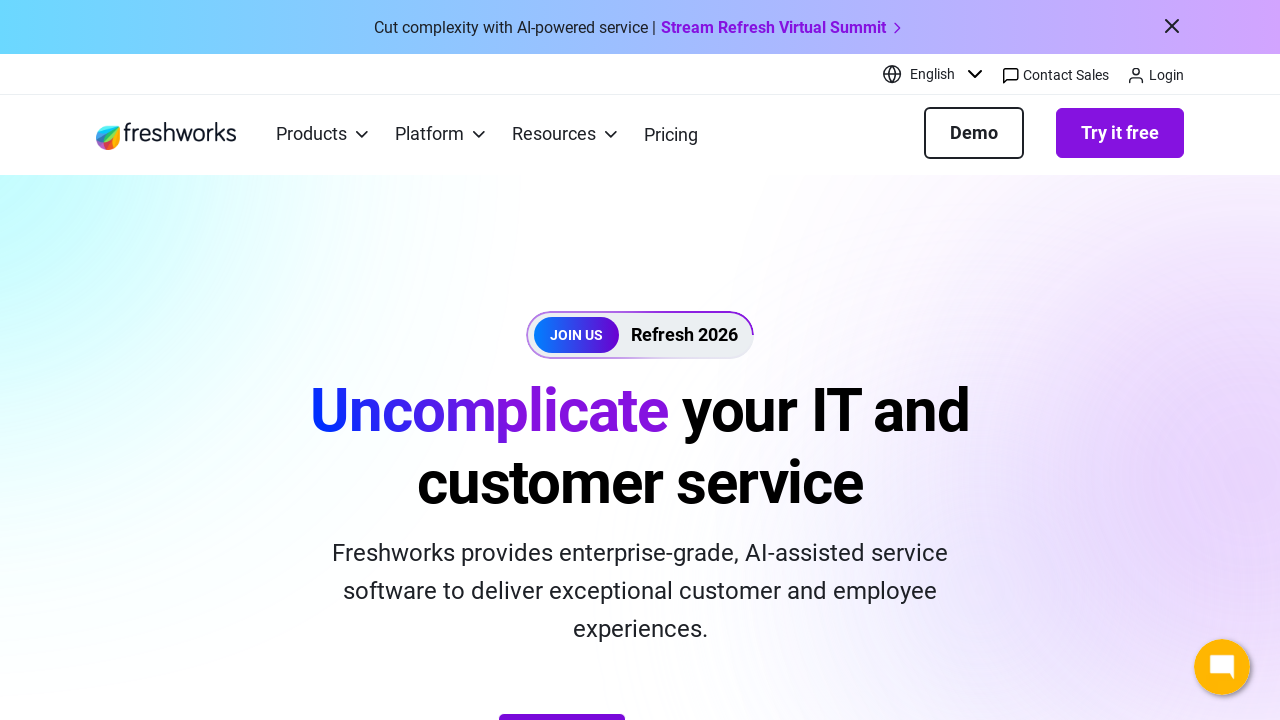

Navigated to Freshworks homepage
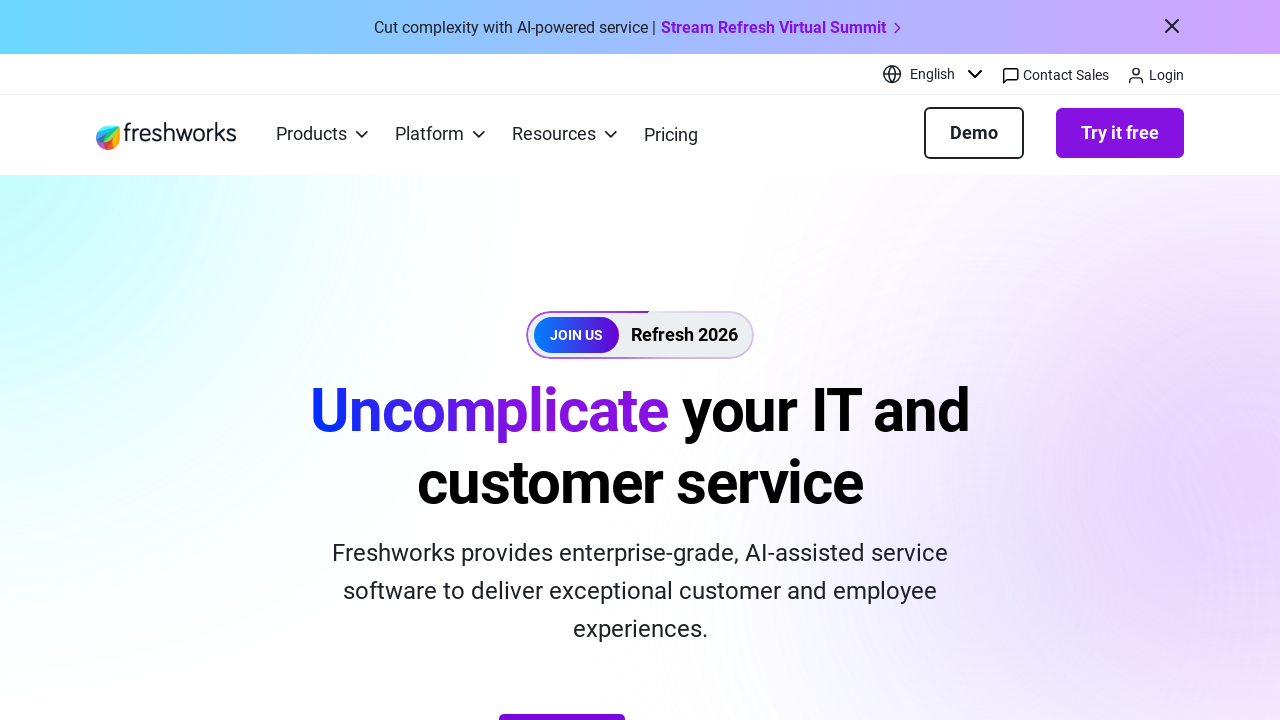

Footer links selector found and waited for presence
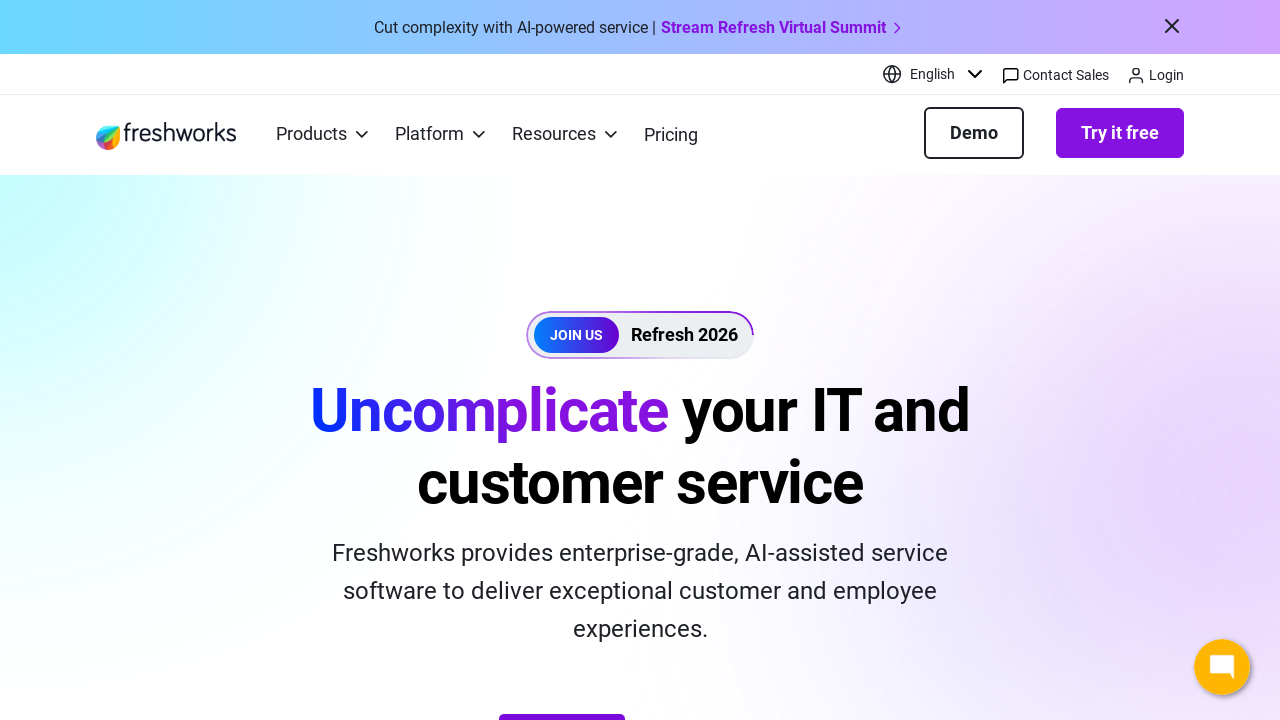

Located footer links element
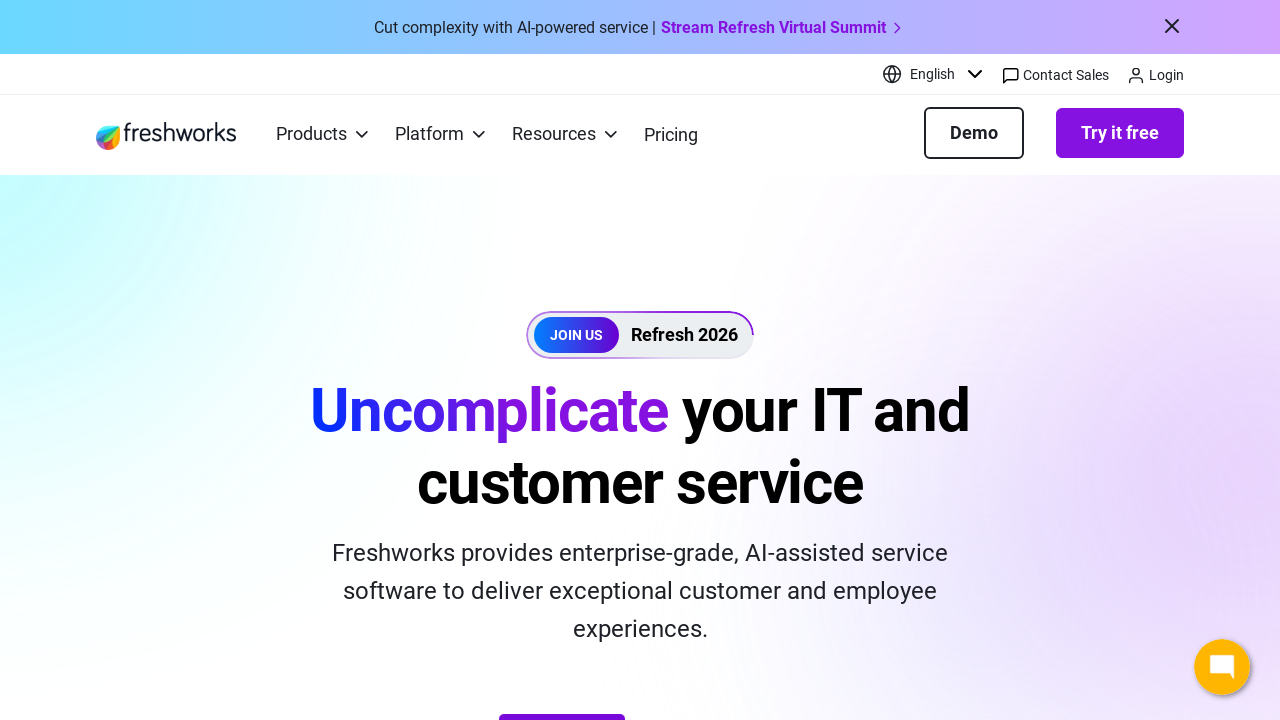

First footer link became visible
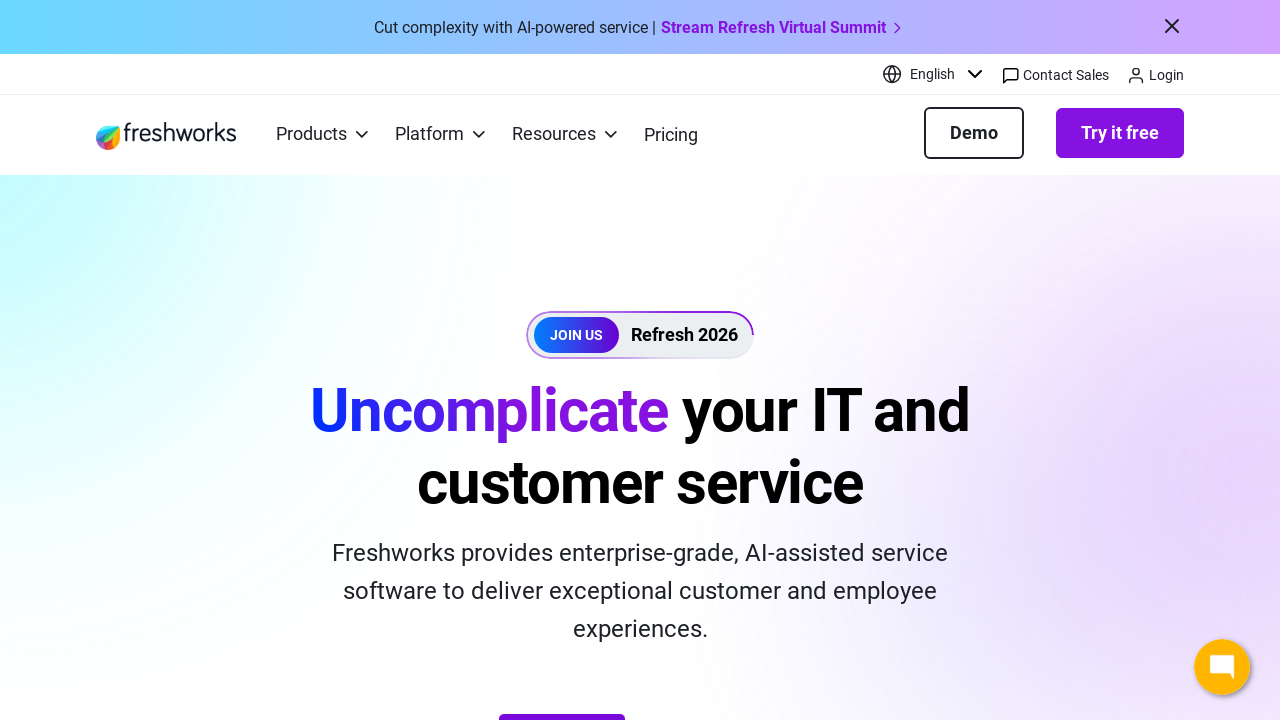

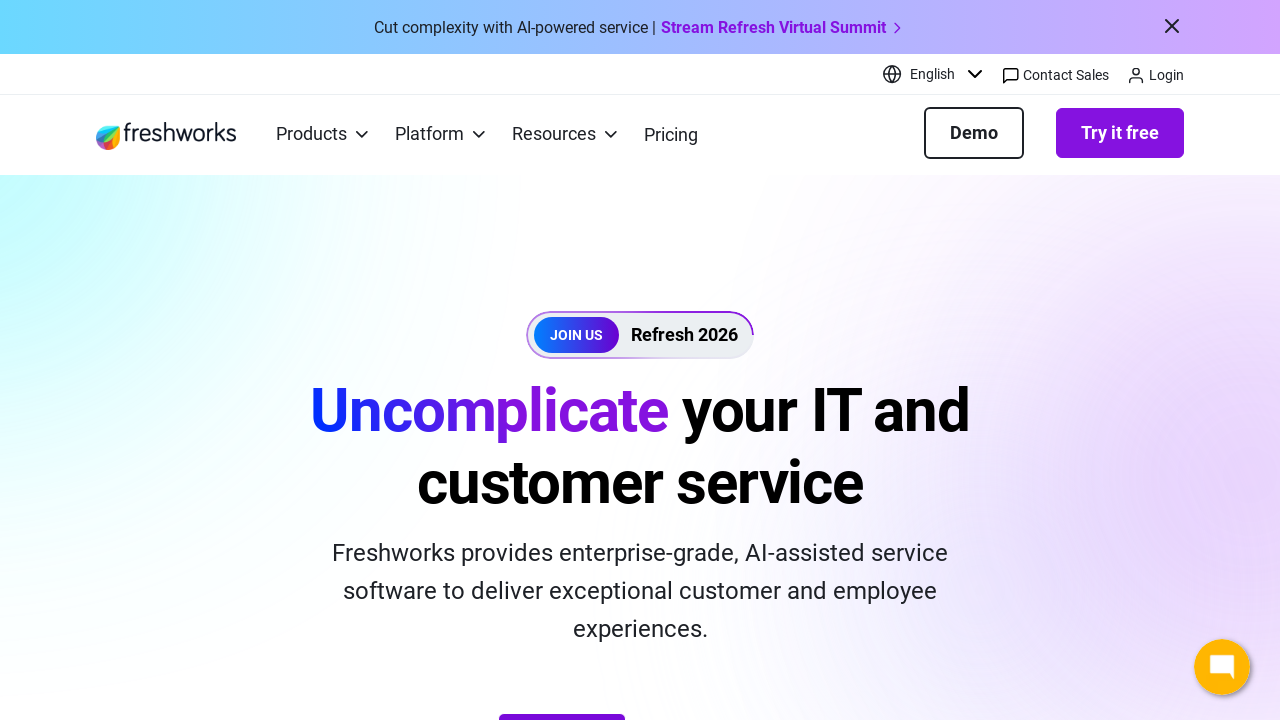